Tests the autosuggest dropdown functionality by typing a partial country name, selecting a matching option from the suggestions list, and verifying the selected value

Starting URL: https://rahulshettyacademy.com/dropdownsPractise/

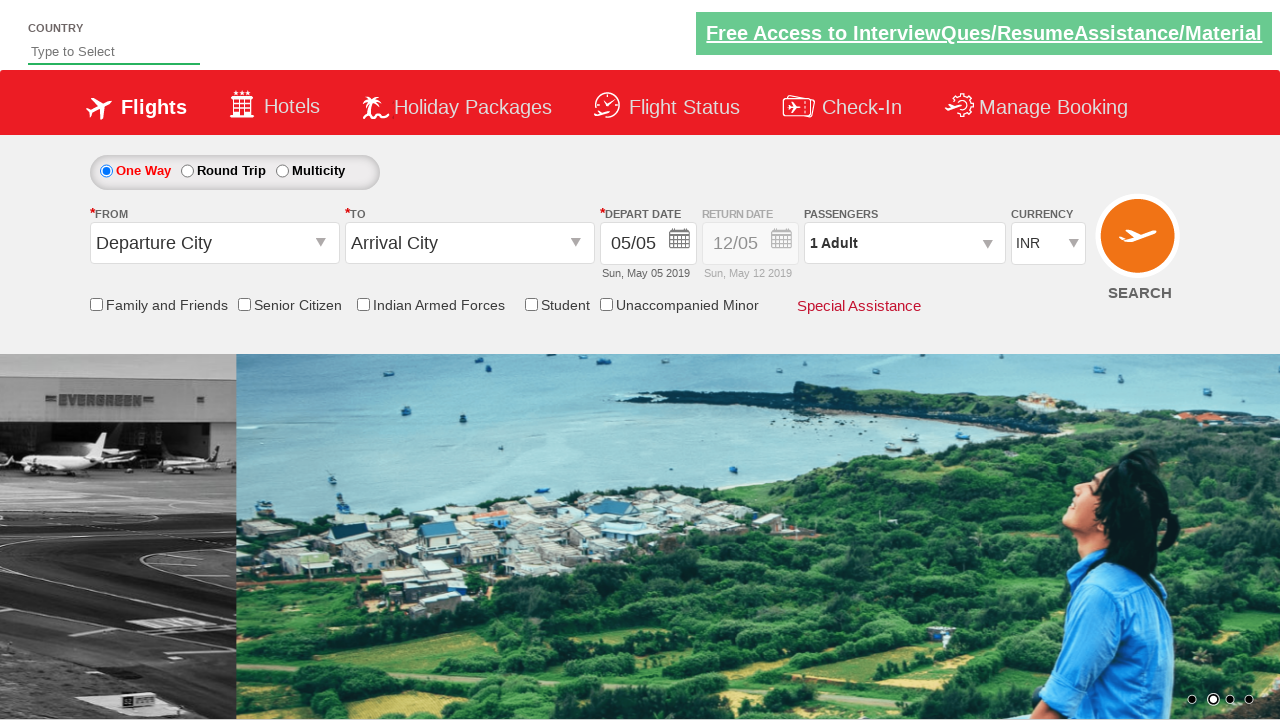

Filled autosuggest field with partial country name 'Ind' on #autosuggest
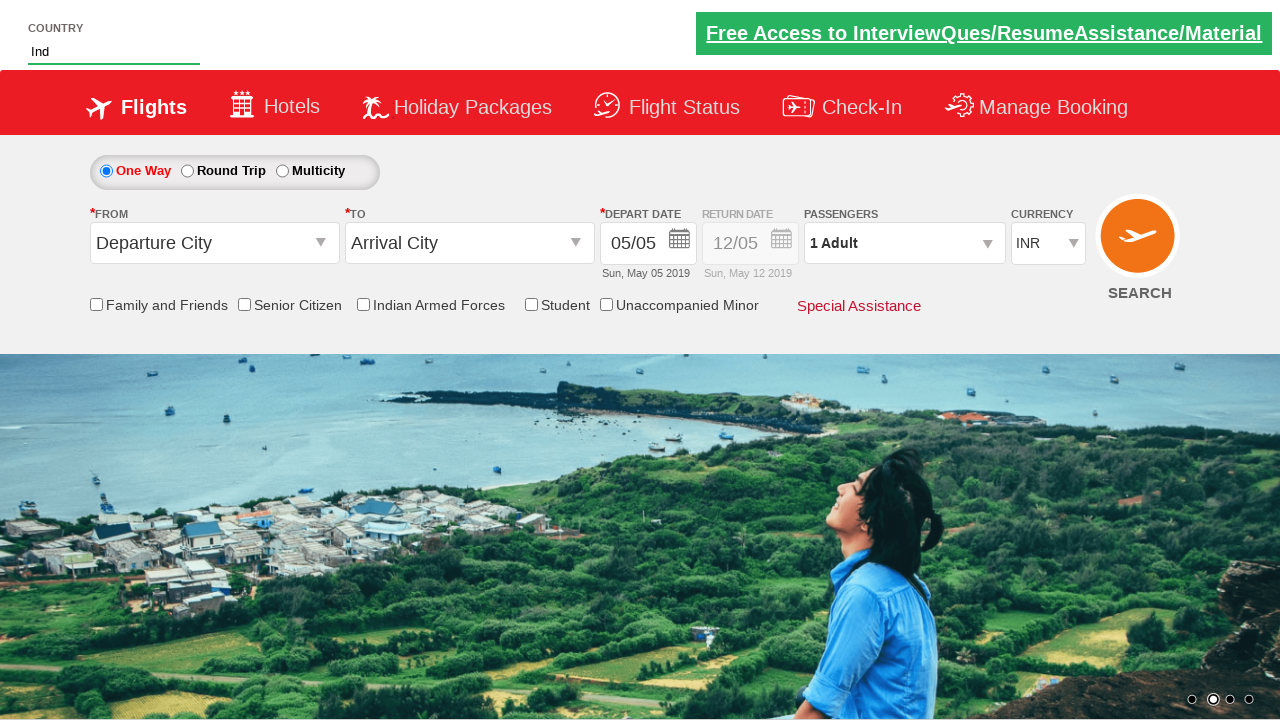

Waited for autosuggest dropdown suggestions to appear
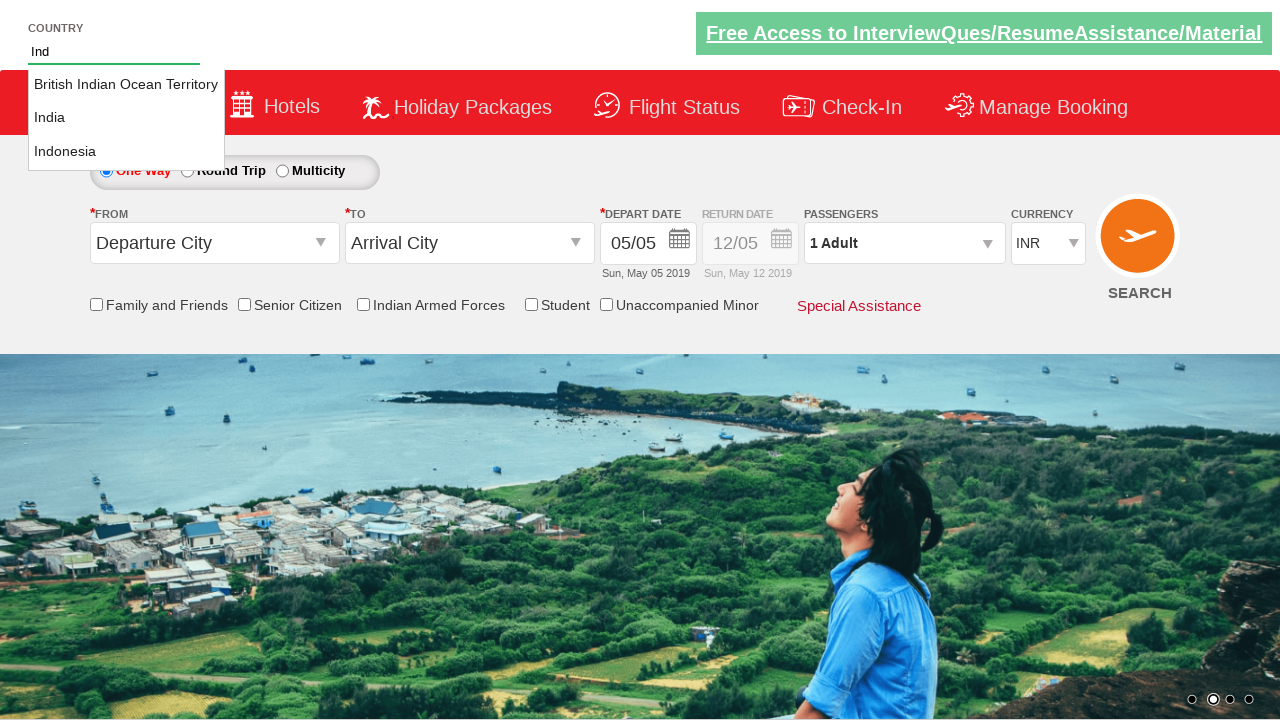

Located all country suggestions in the dropdown
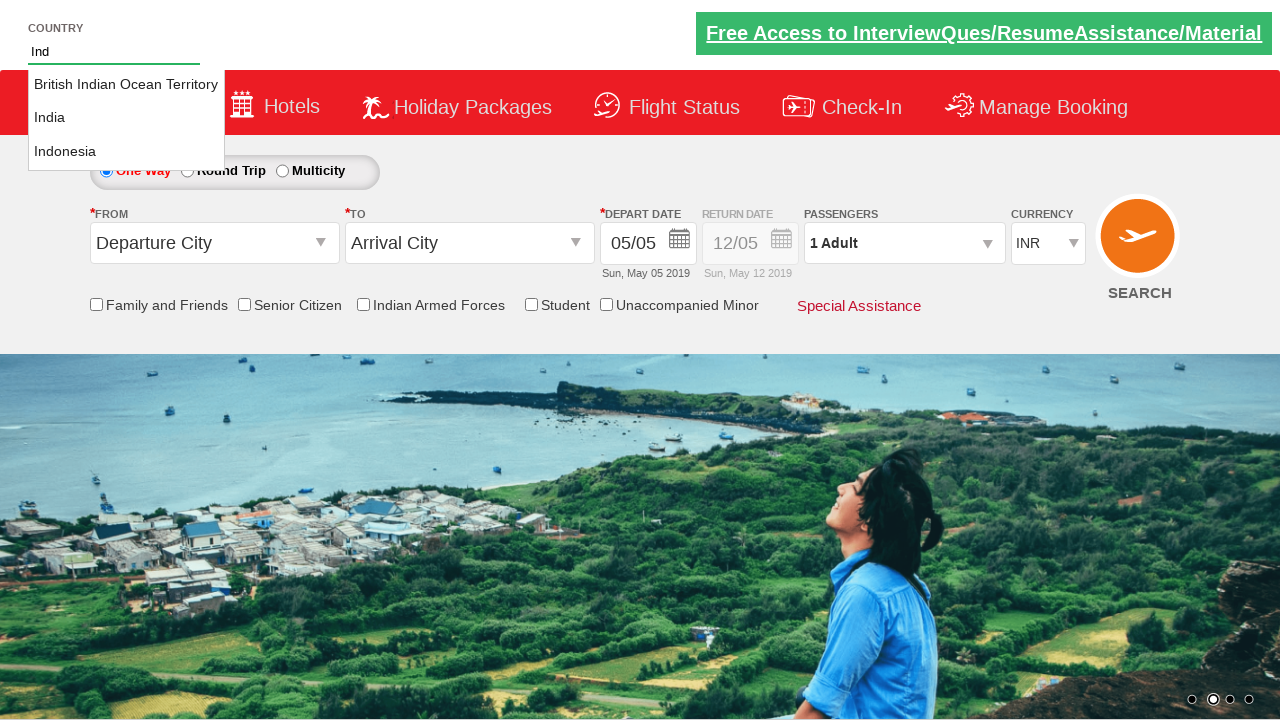

Retrieved count of suggestions: 3 options available
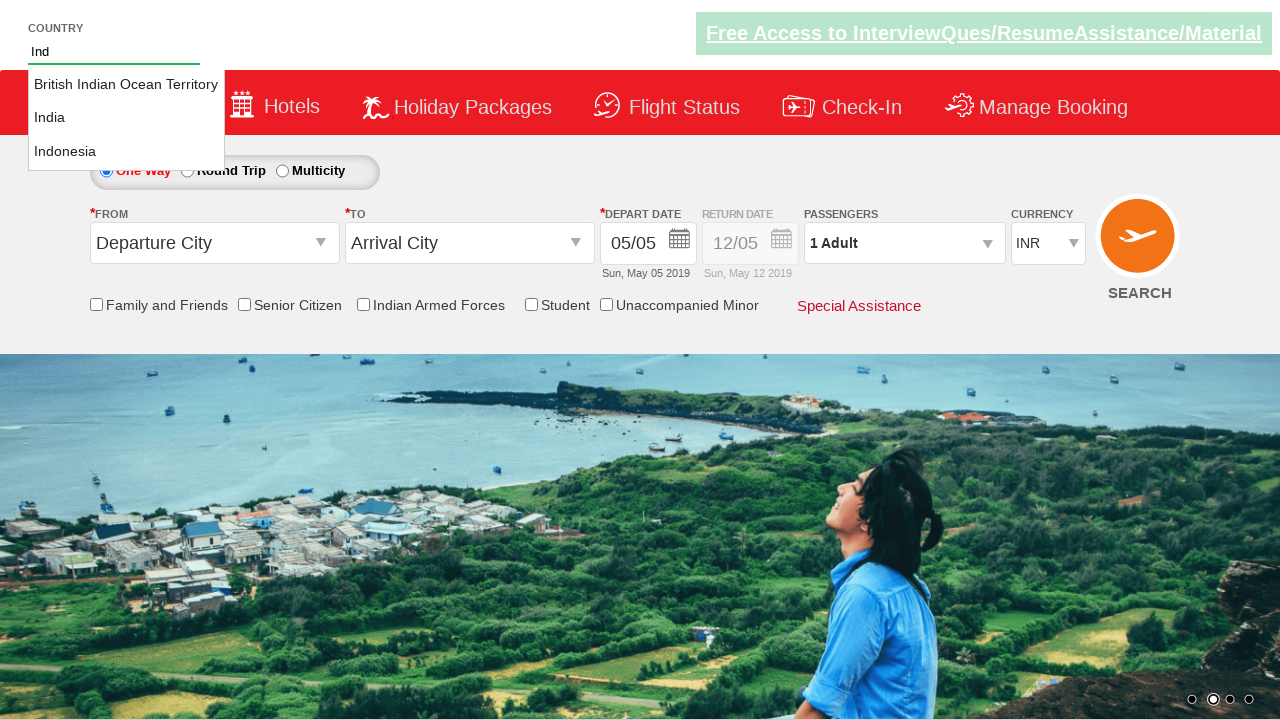

Clicked on 'India' option from the autosuggest dropdown at (126, 118) on li.ui-menu-item a >> nth=1
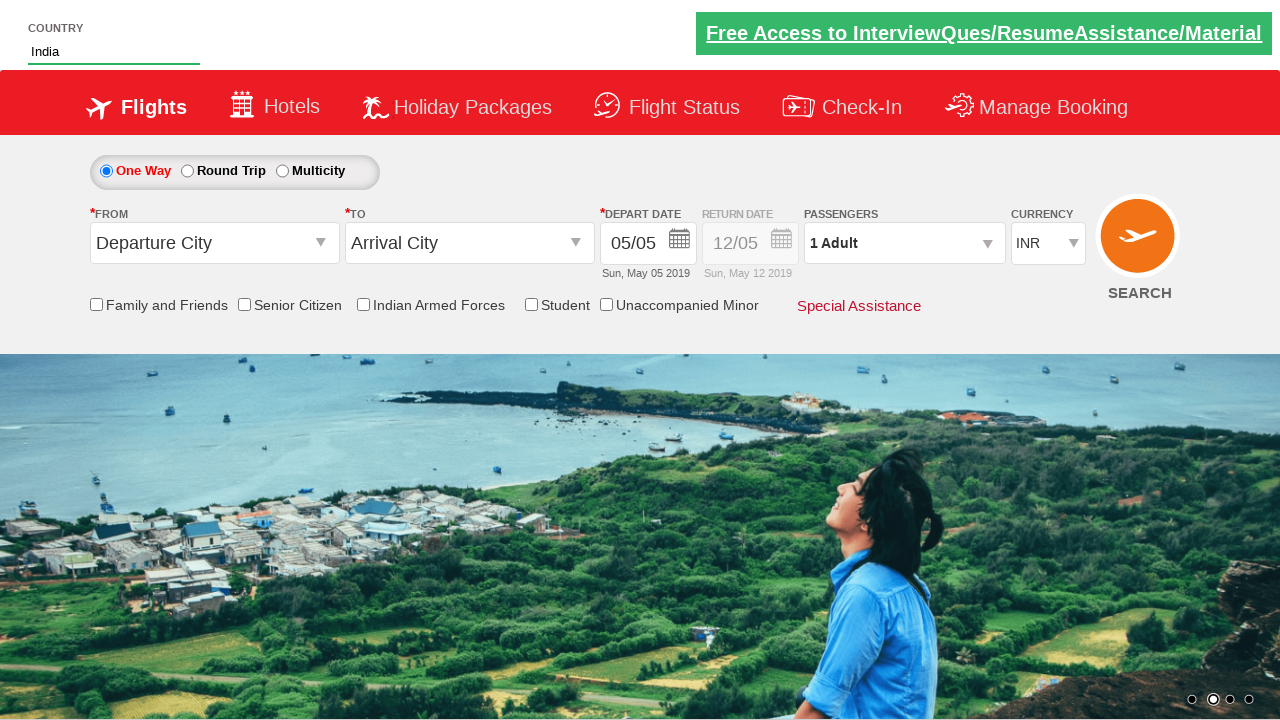

Verified that autosuggest field contains selected value 'India'
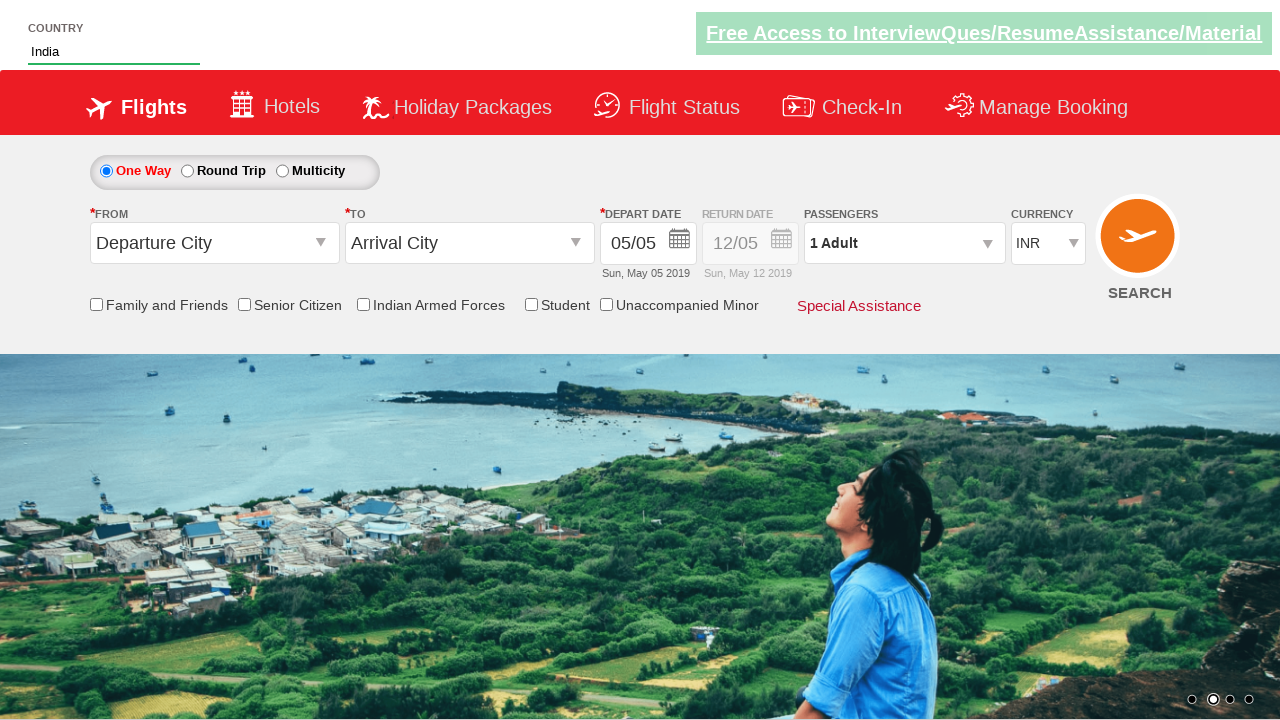

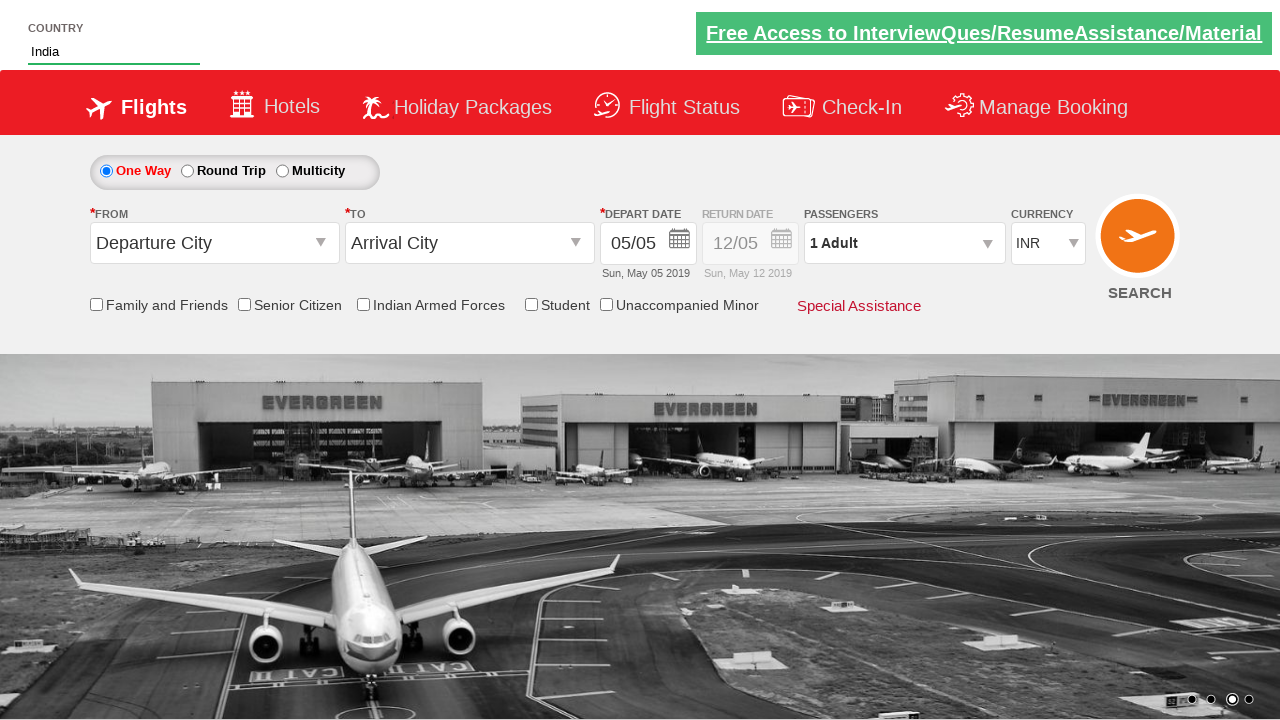